Clicks on the Docs link in the header and verifies the Getting Started page loads

Starting URL: https://webdriver.io

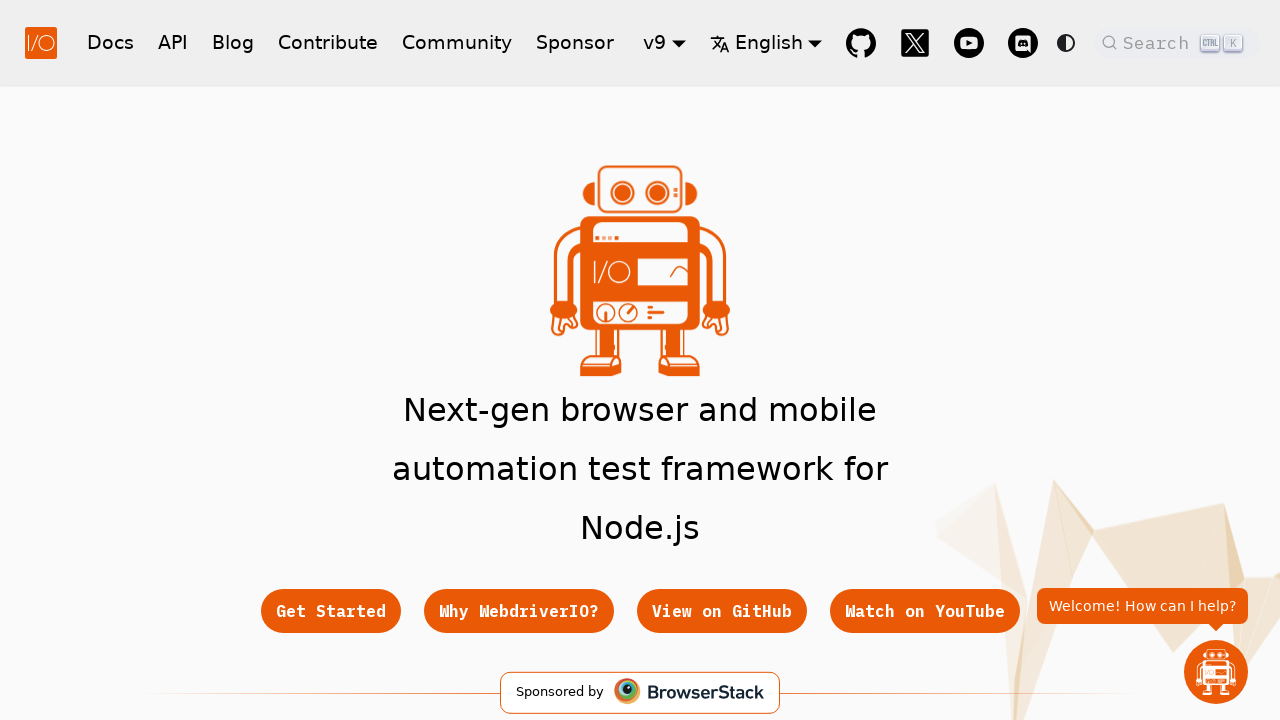

Clicked on Docs link in header at (110, 42) on a[href='/docs/gettingstarted']
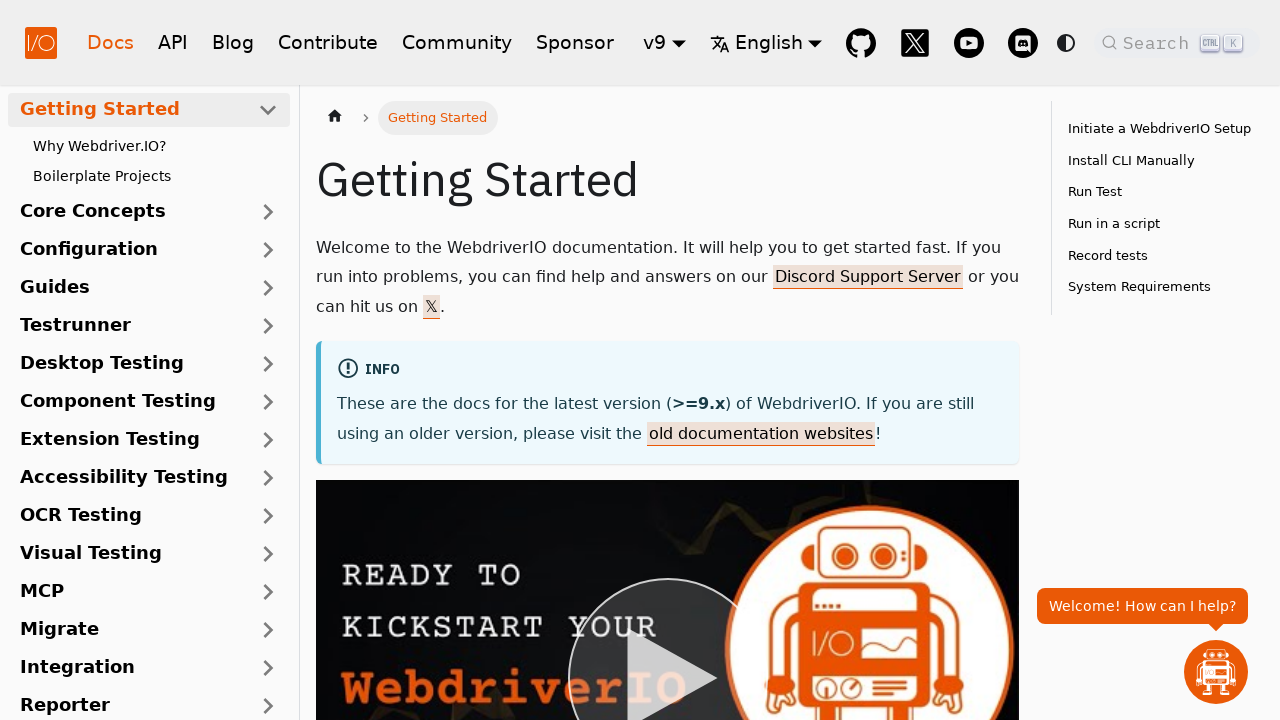

Getting Started page loaded with h1 header visible
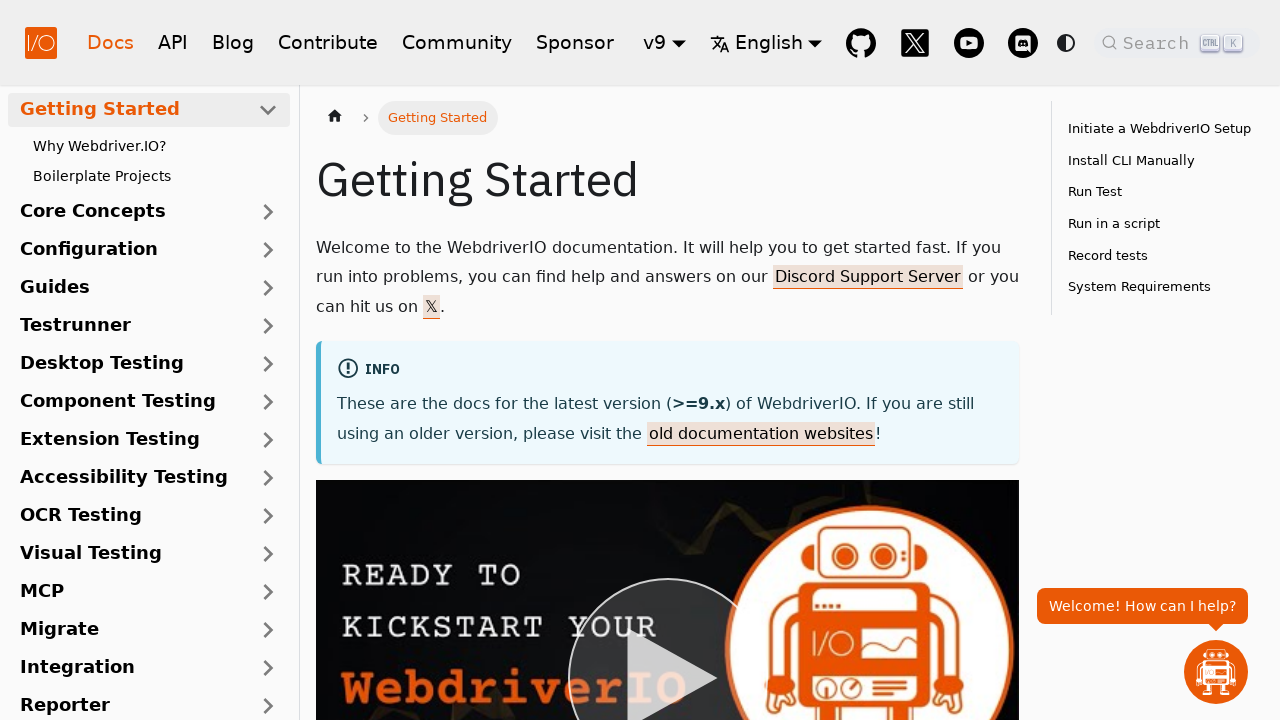

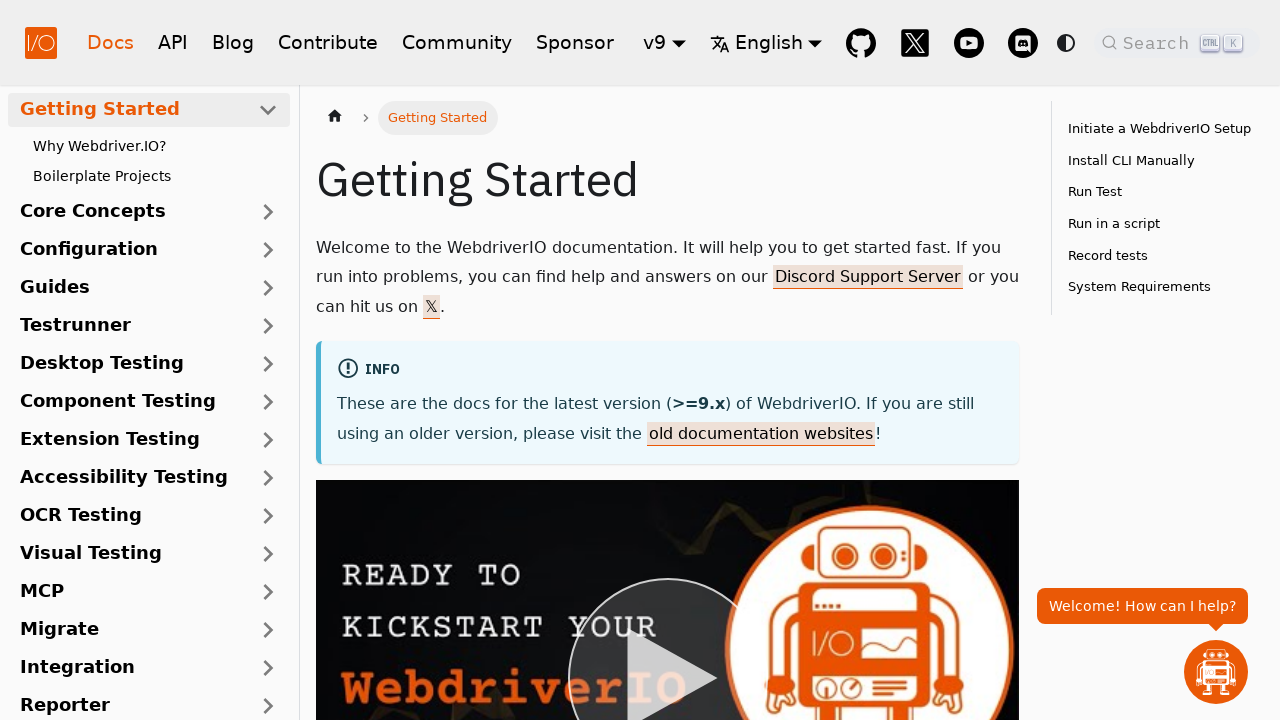